Tests dropdown selection functionality by selecting different options using various methods

Starting URL: https://demoqa.com/select-menu

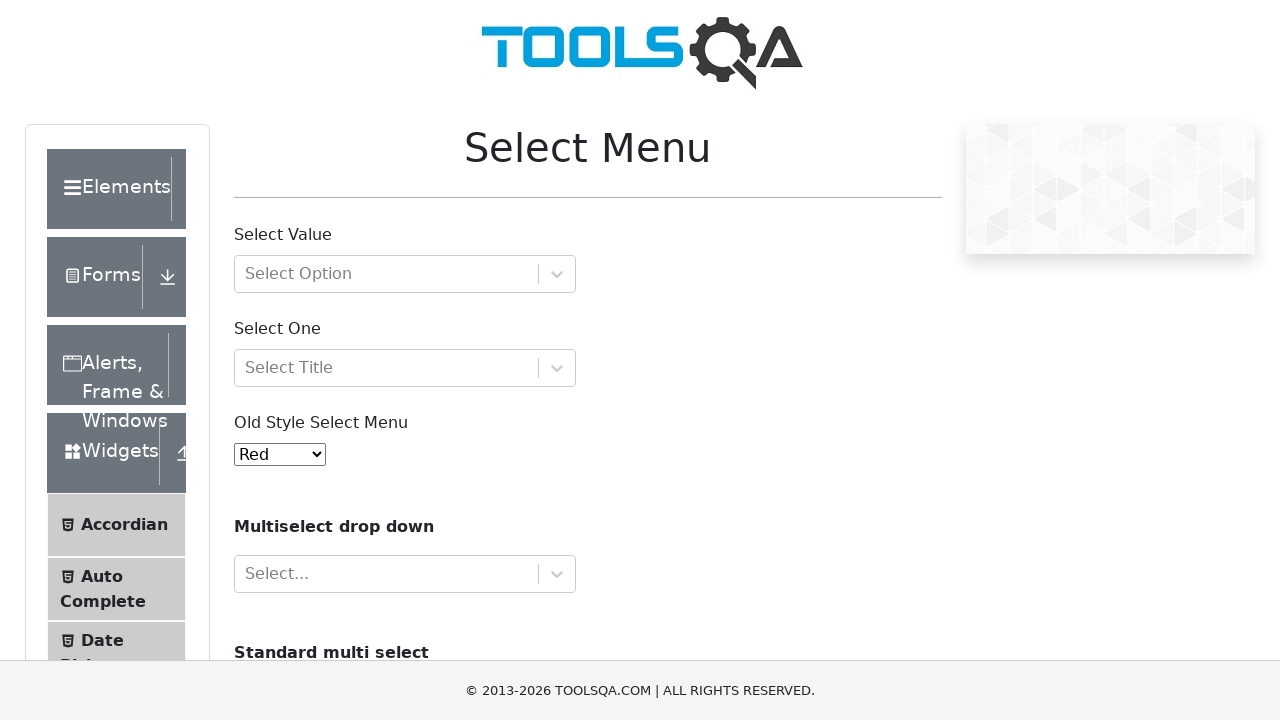

Selected 5th option (Purple) from dropdown by index on #oldSelectMenu
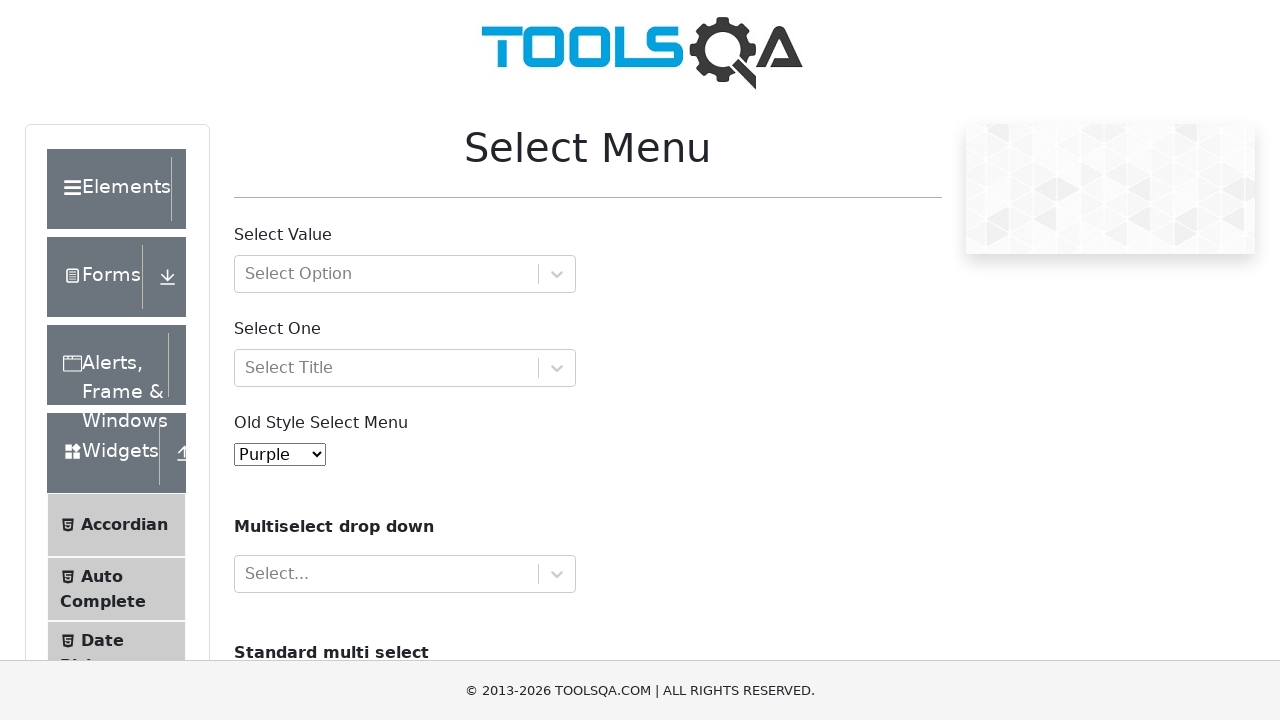

Selected Red option from dropdown by value attribute on #oldSelectMenu
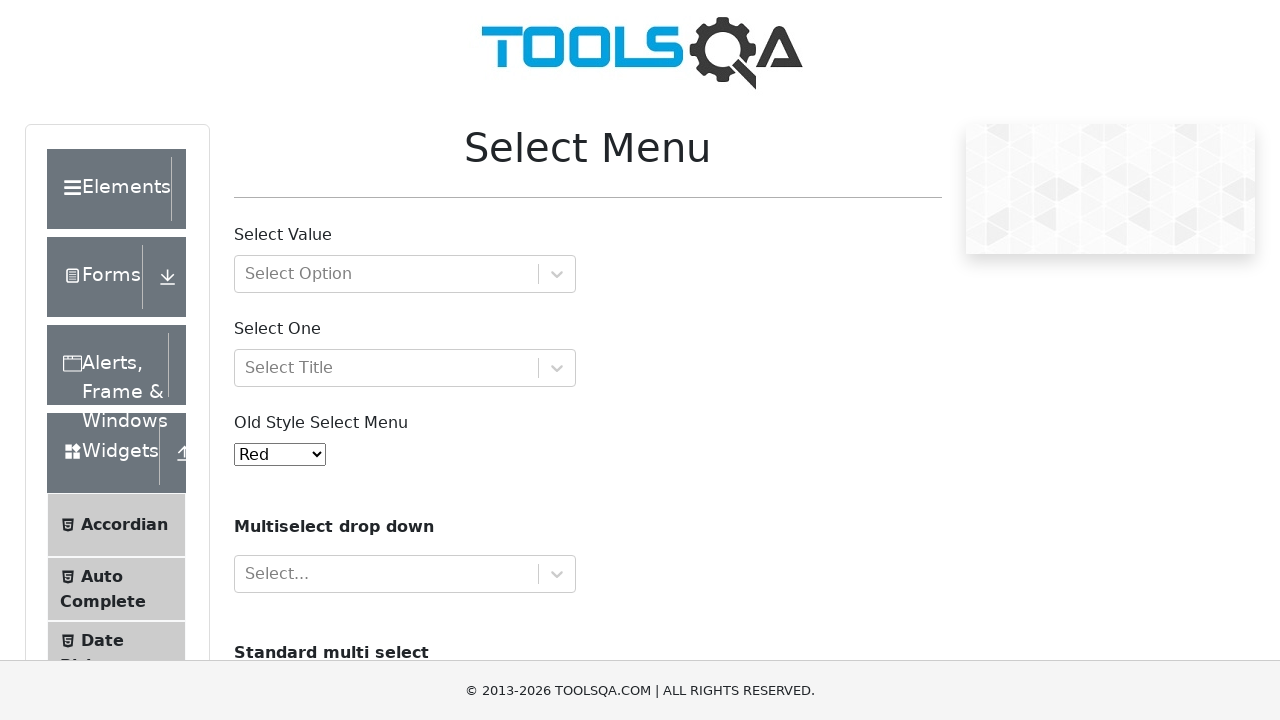

Selected Magenta option from dropdown by visible text on #oldSelectMenu
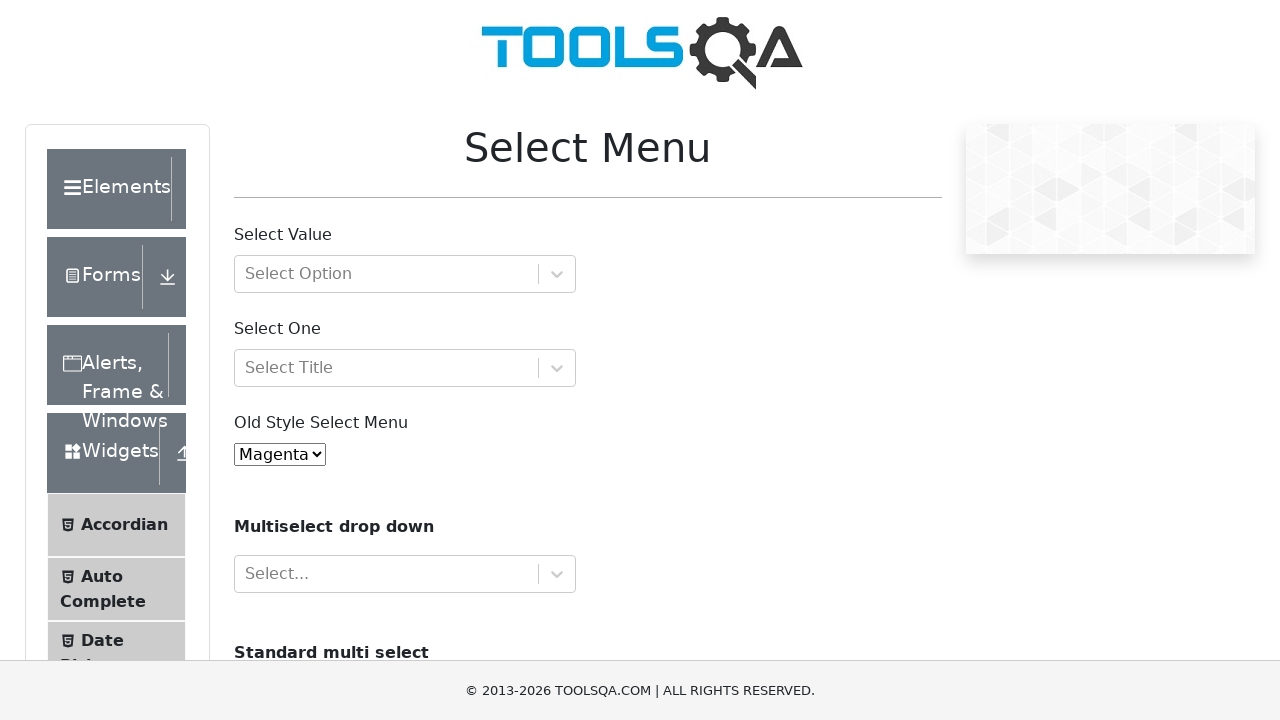

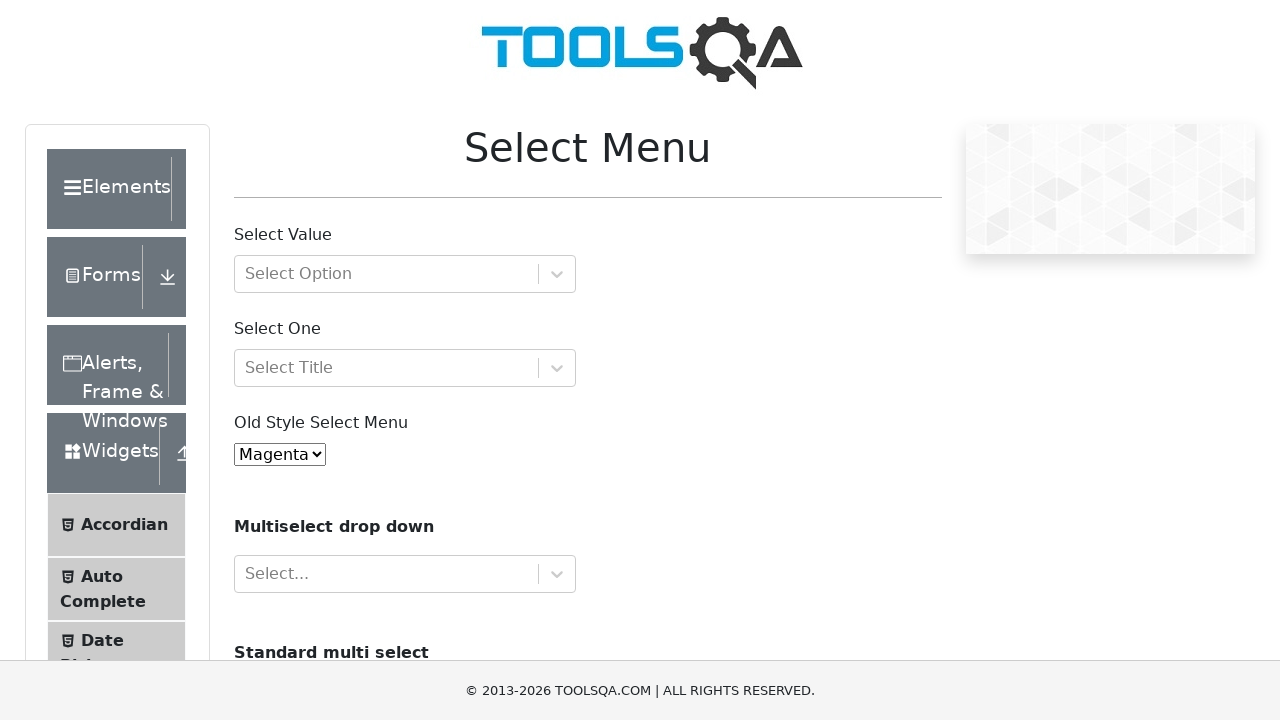